Navigates to a Goodreads book reviews page and clicks the "Show more reviews" button multiple times to load additional review content.

Starting URL: https://www.goodreads.com/book/show/44767458/reviews

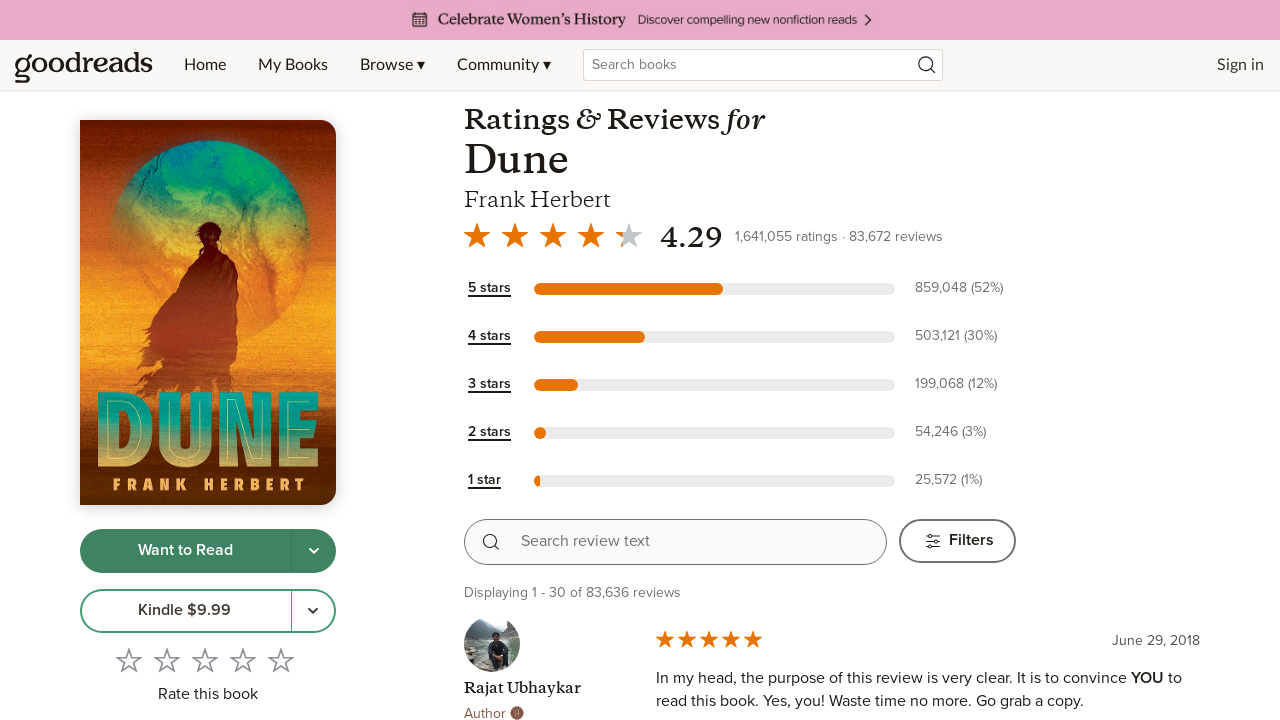

Waited for initial reviews page to load (Formatted selector)
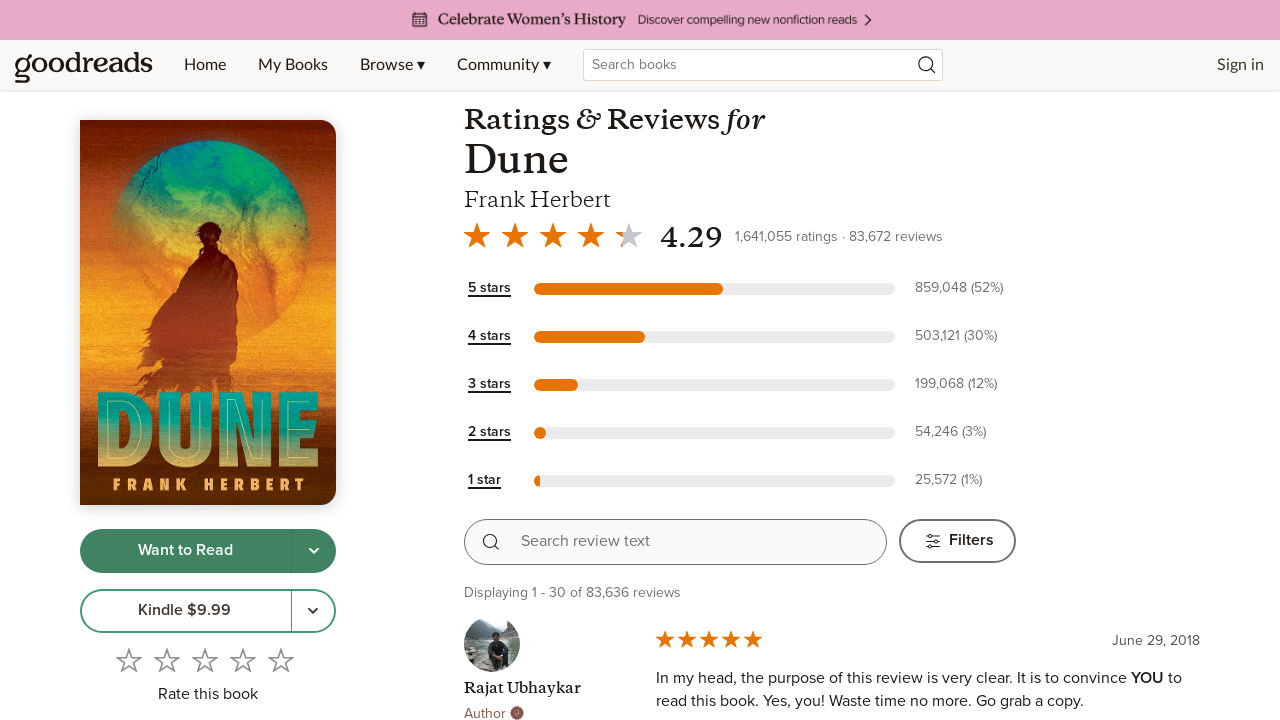

Clicked 'Show more reviews' button for the first time at (832, 418) on xpath=//*[contains(text(), 'Show more reviews')]/ancestor::button
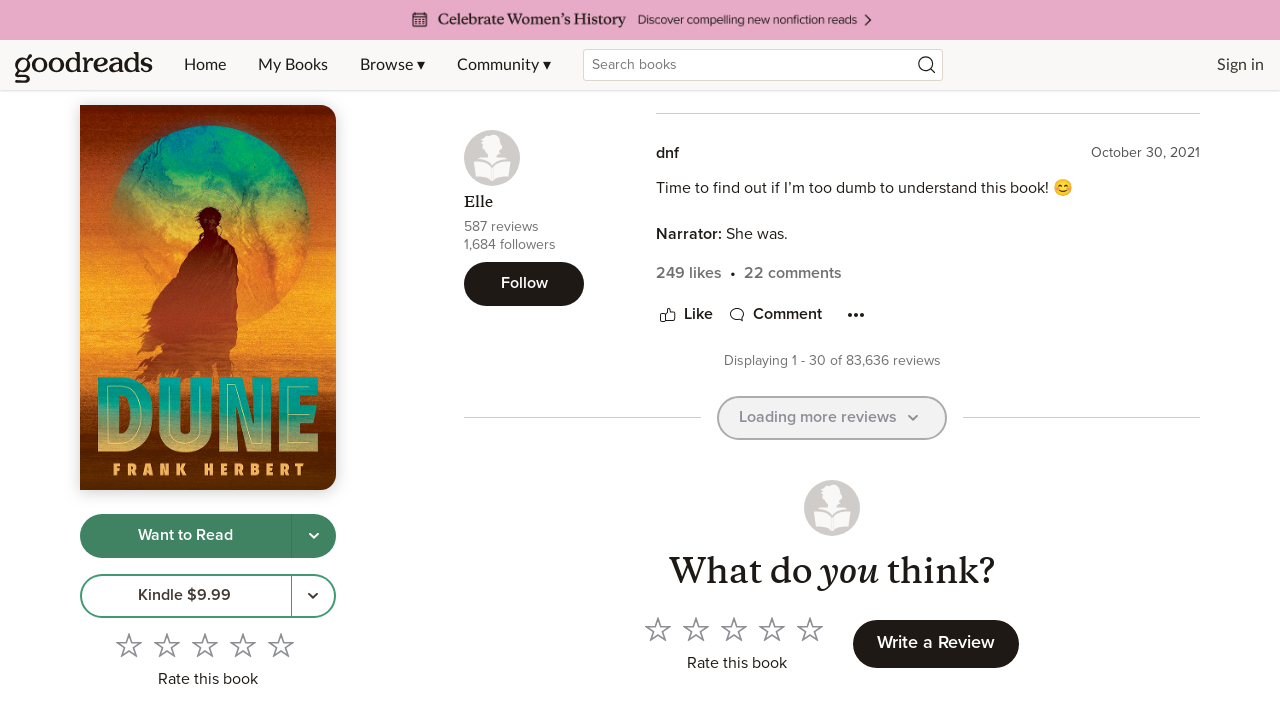

Waited for 'Show more reviews' button to be available (iteration 1)
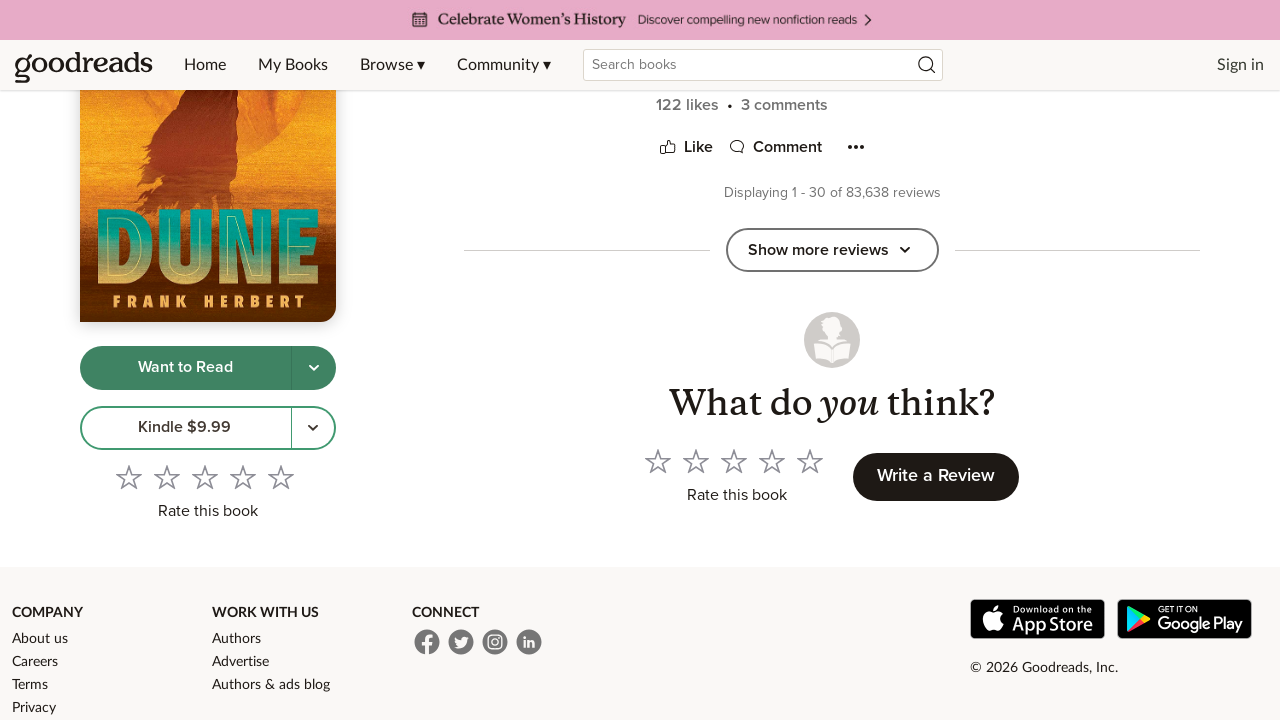

Waited 1000ms for content to stabilize (iteration 1)
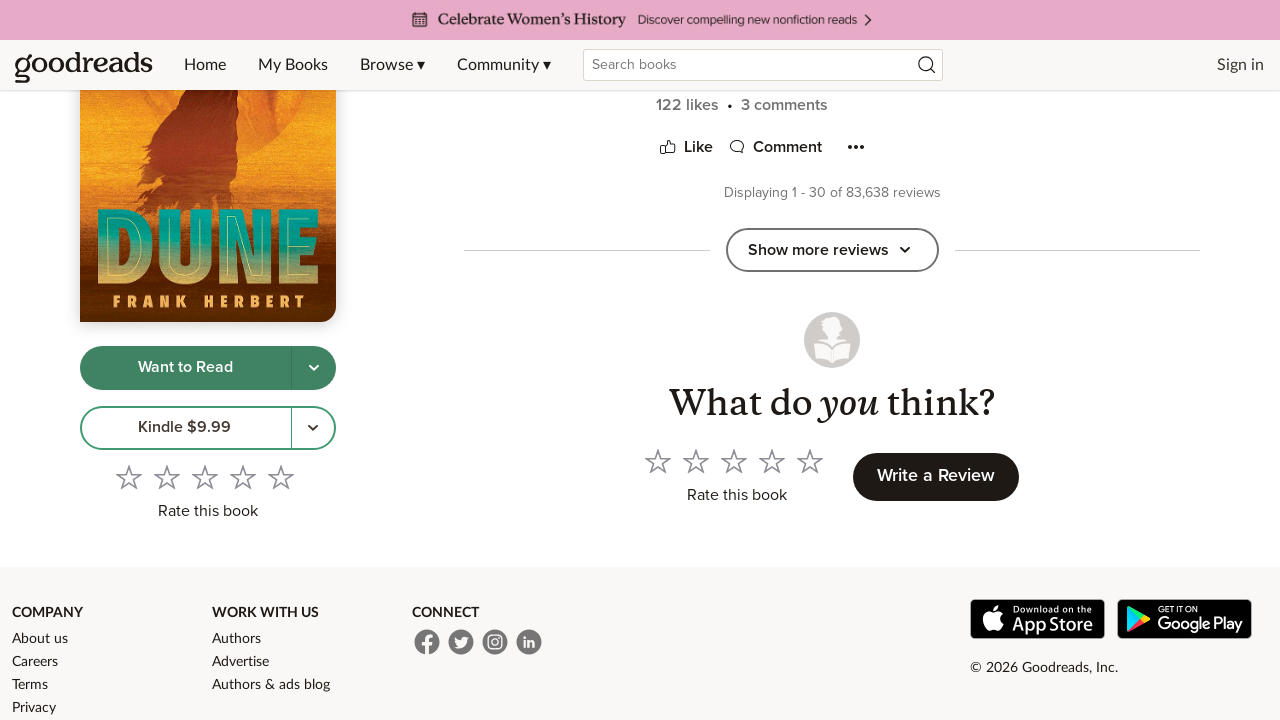

Clicked 'Show more reviews' button (iteration 1) at (832, 250) on xpath=//*[contains(text(), 'Show more reviews')]/ancestor::button
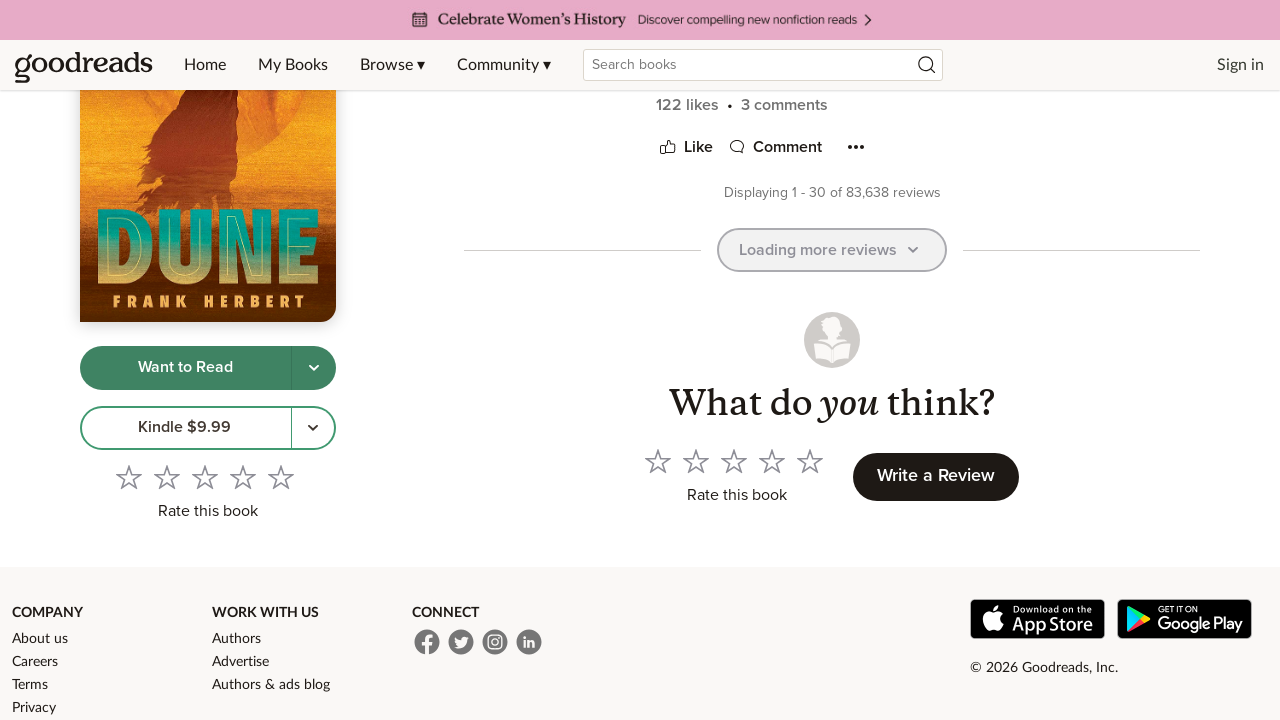

Waited for 'Show more reviews' button to be available (iteration 2)
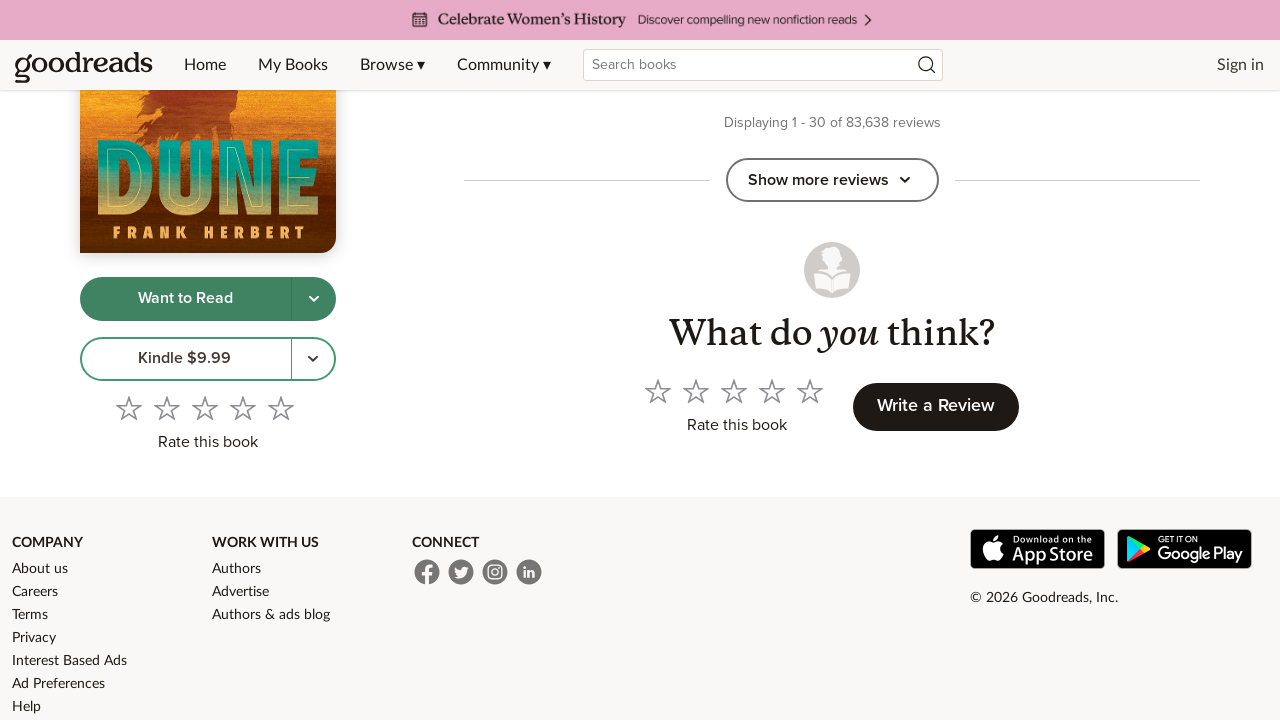

Waited 1000ms for content to stabilize (iteration 2)
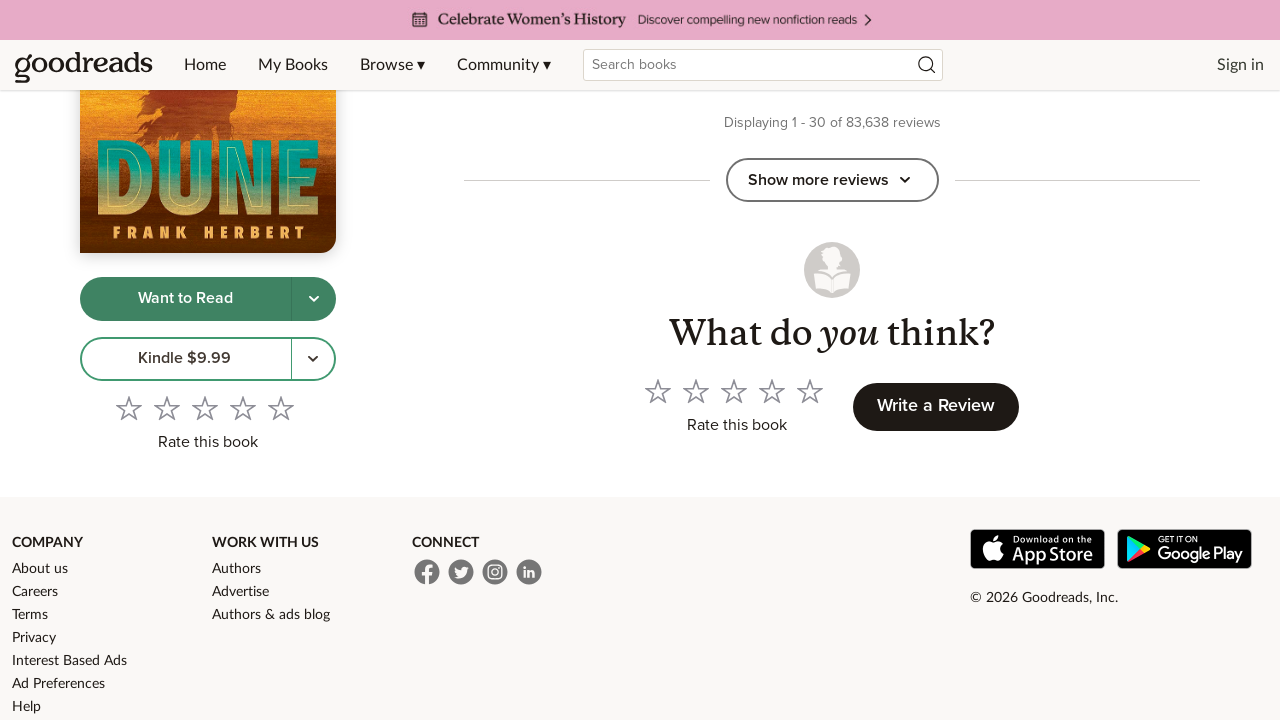

Clicked 'Show more reviews' button (iteration 2) at (832, 180) on xpath=//*[contains(text(), 'Show more reviews')]/ancestor::button
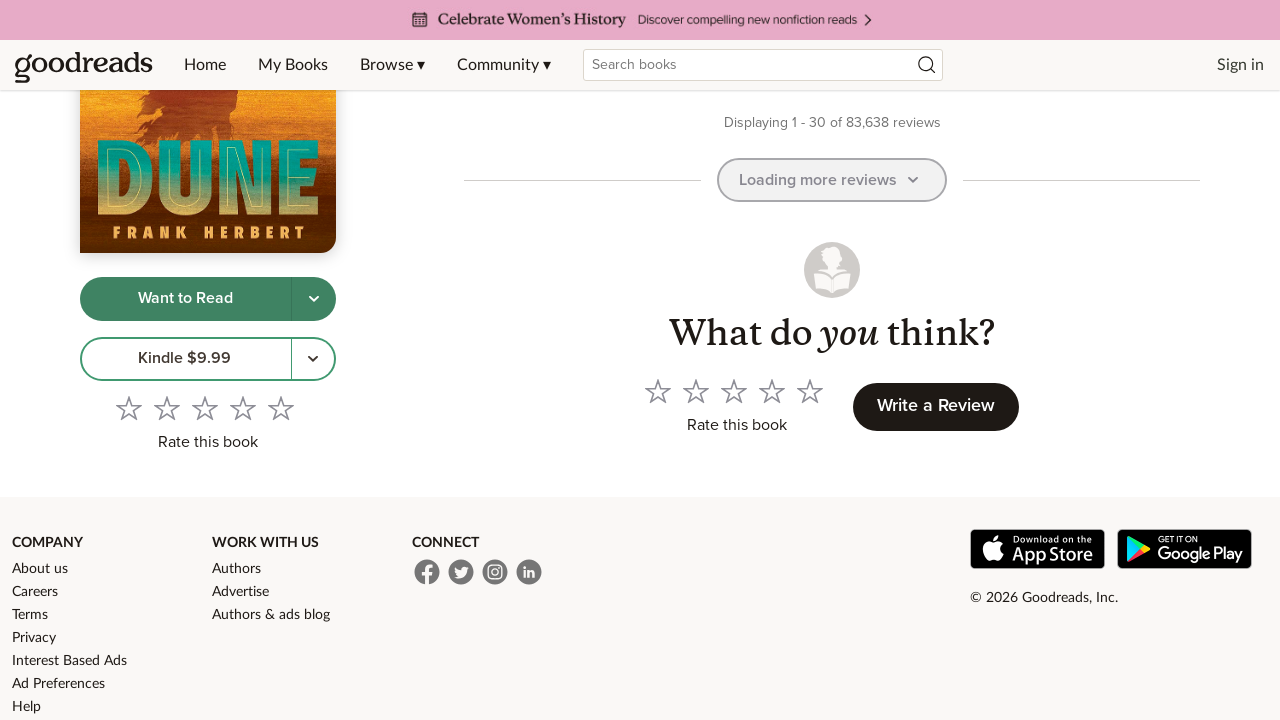

Waited for 'Show more reviews' button to be available (iteration 3)
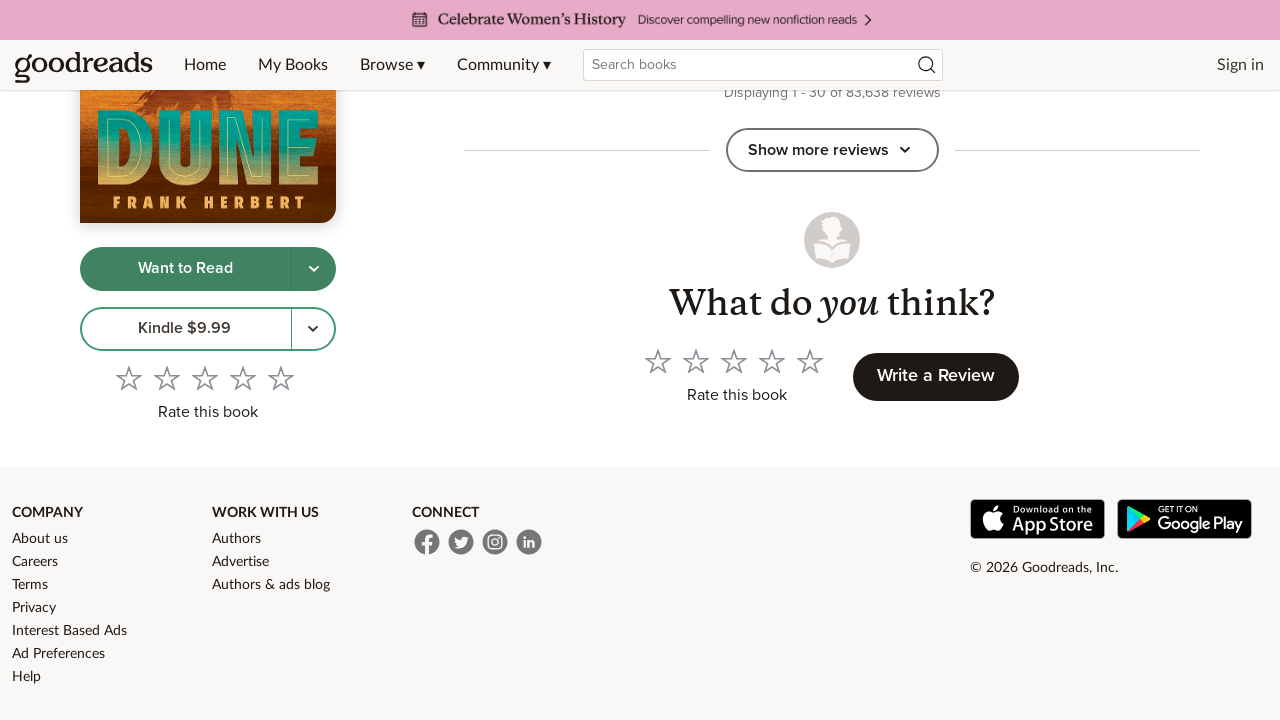

Waited 1000ms for content to stabilize (iteration 3)
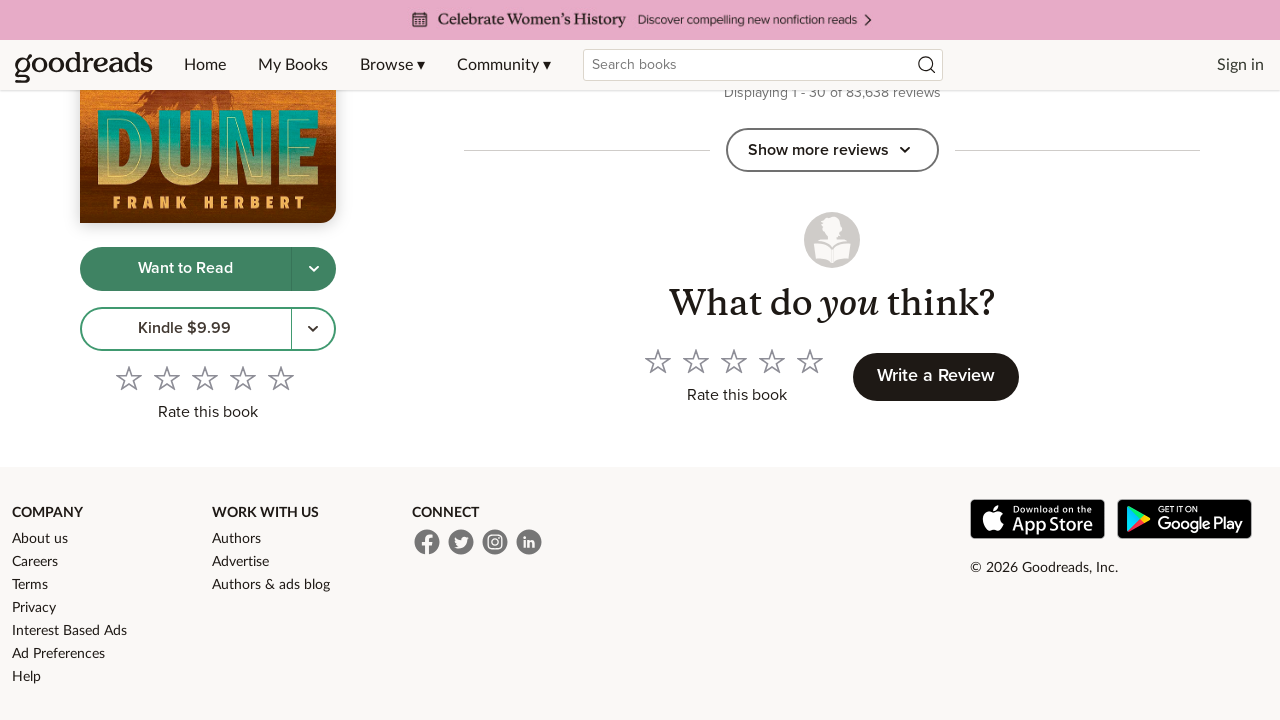

Clicked 'Show more reviews' button (iteration 3) at (832, 150) on xpath=//*[contains(text(), 'Show more reviews')]/ancestor::button
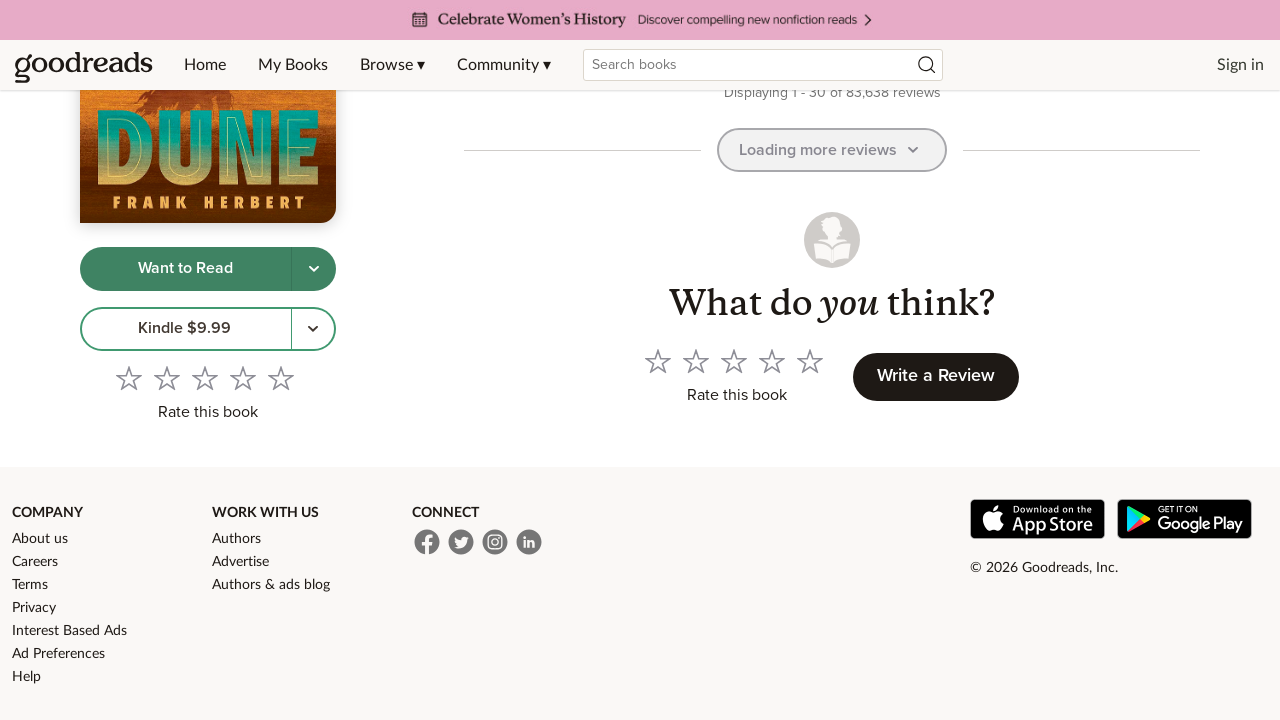

Waited for 'Show more reviews' button to be available (iteration 4)
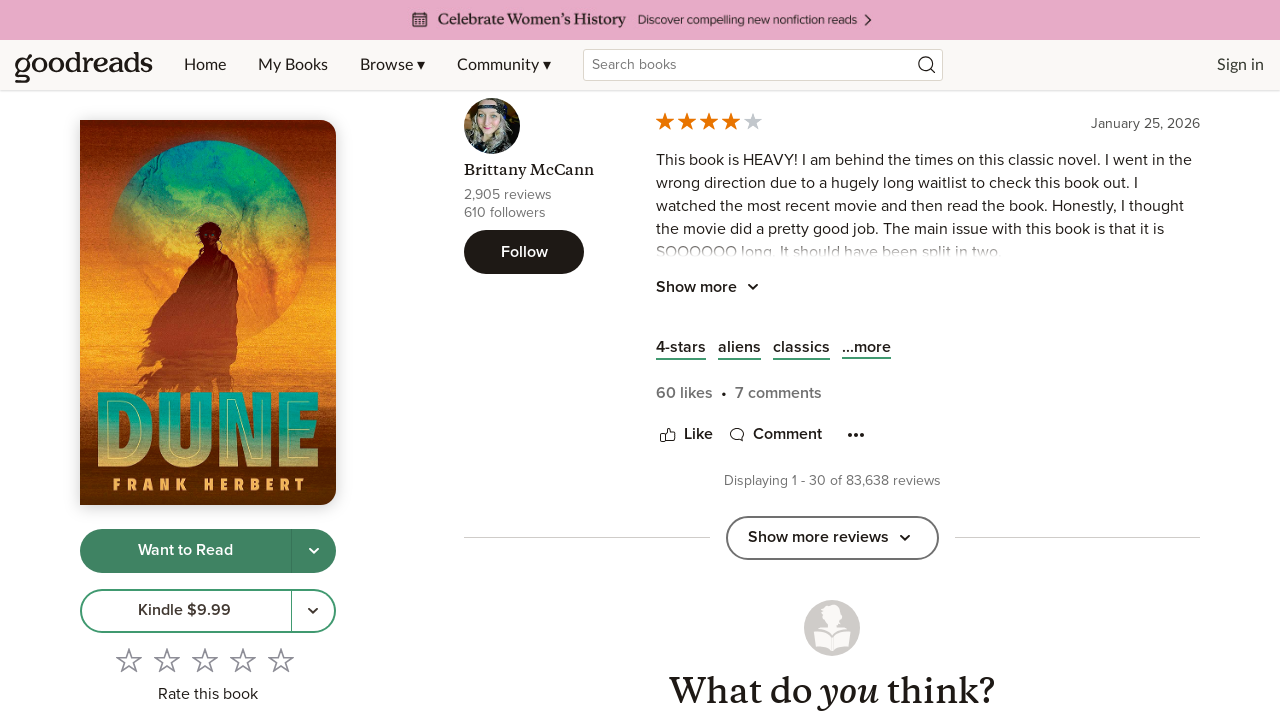

Waited 1000ms for content to stabilize (iteration 4)
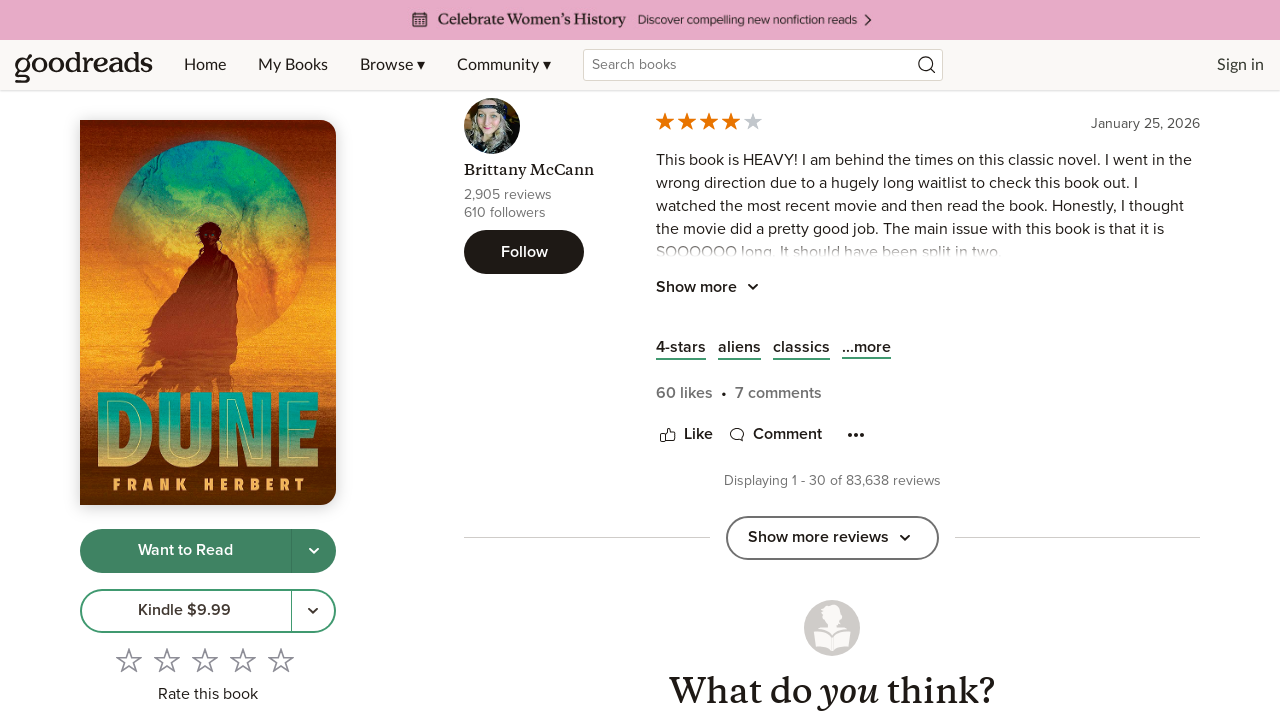

Clicked 'Show more reviews' button (iteration 4) at (832, 538) on xpath=//*[contains(text(), 'Show more reviews')]/ancestor::button
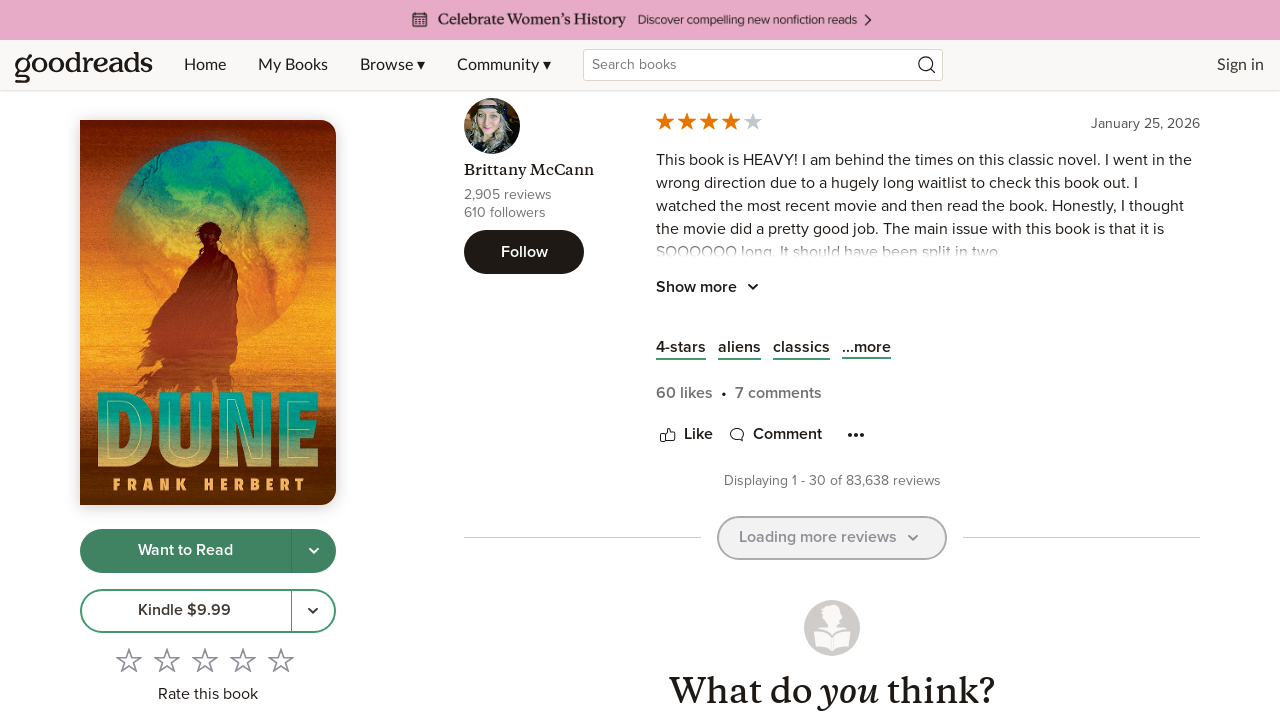

Waited for 'Show more reviews' button to be available (iteration 5)
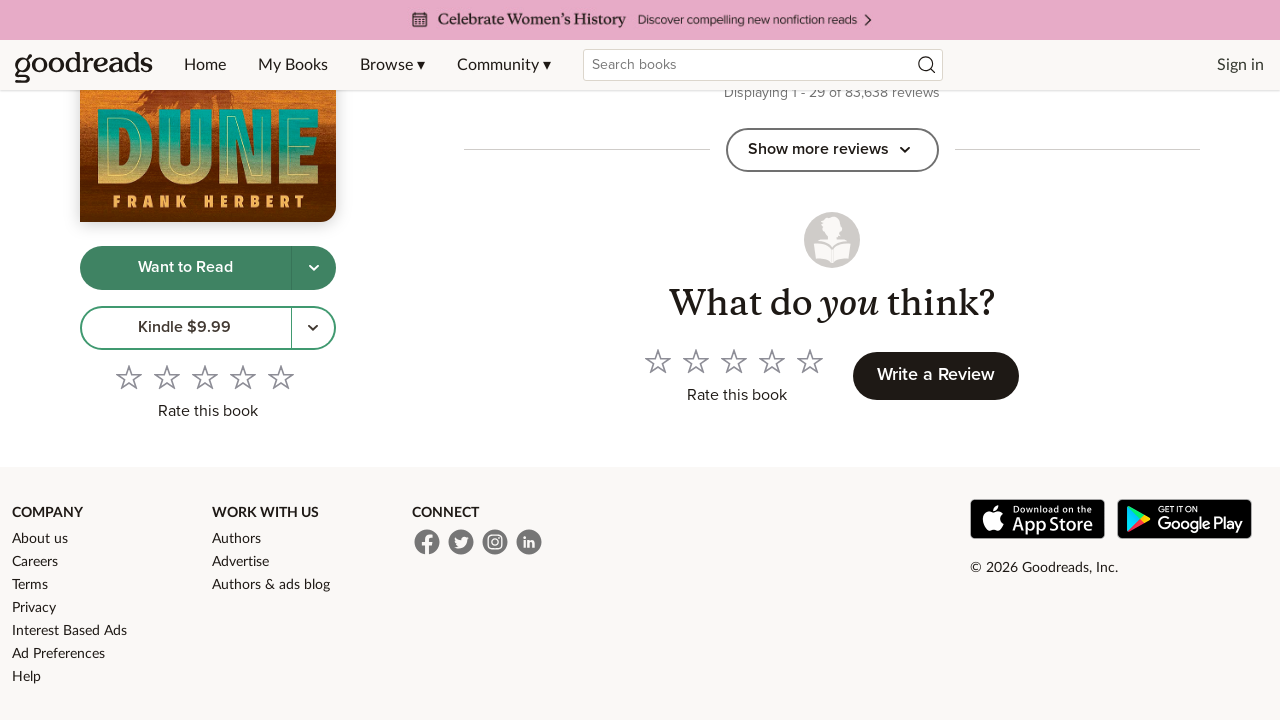

Waited 1000ms for content to stabilize (iteration 5)
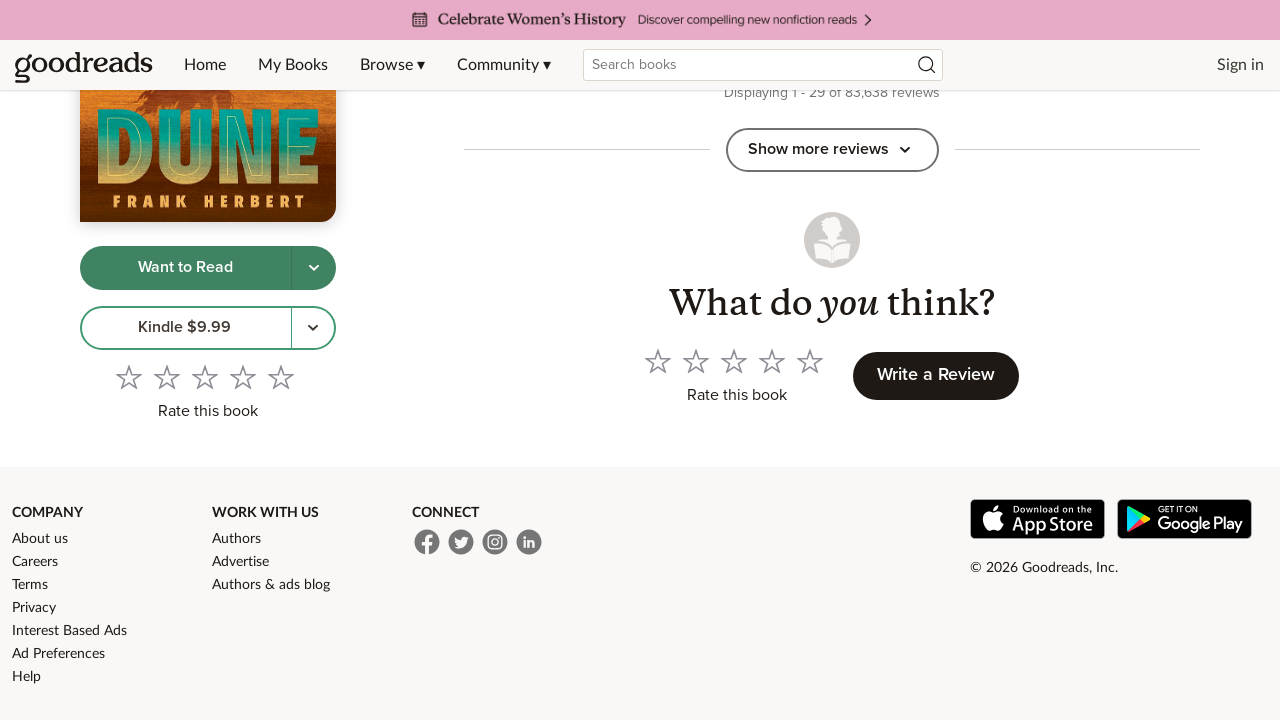

Clicked 'Show more reviews' button (iteration 5) at (832, 150) on xpath=//*[contains(text(), 'Show more reviews')]/ancestor::button
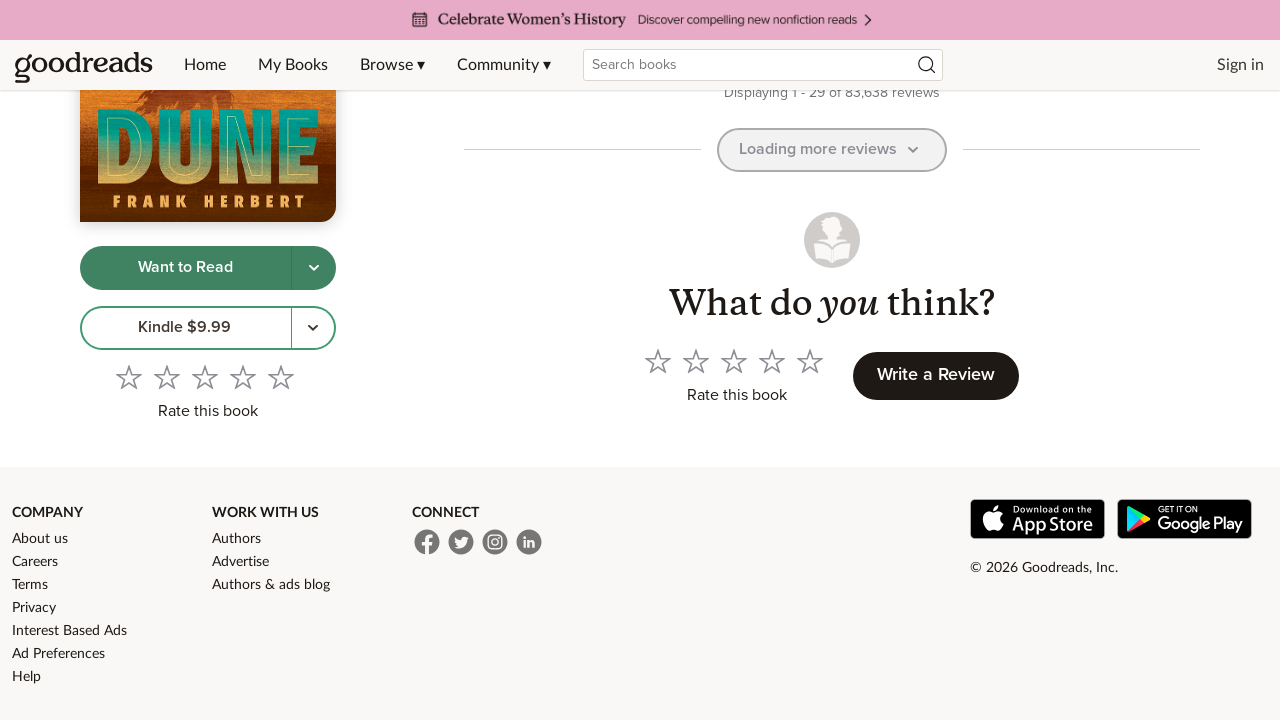

Waited for 'Show more reviews' button to be available (iteration 6)
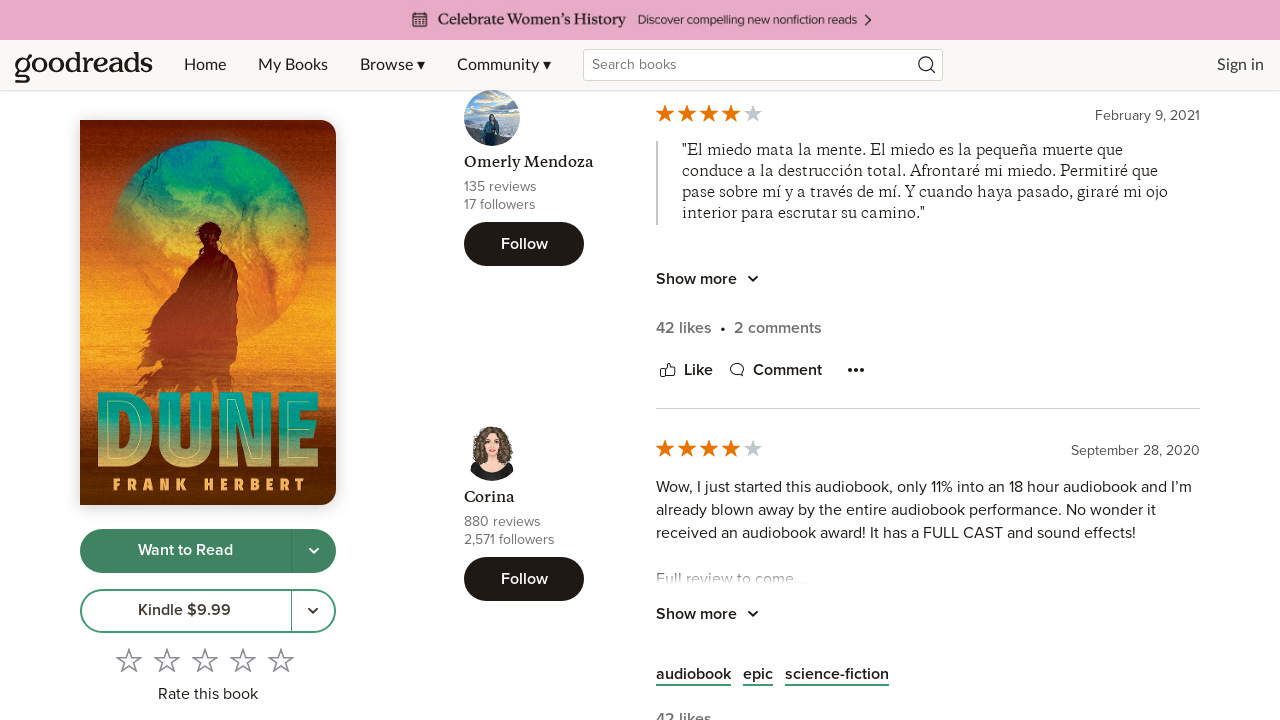

Waited 1000ms for content to stabilize (iteration 6)
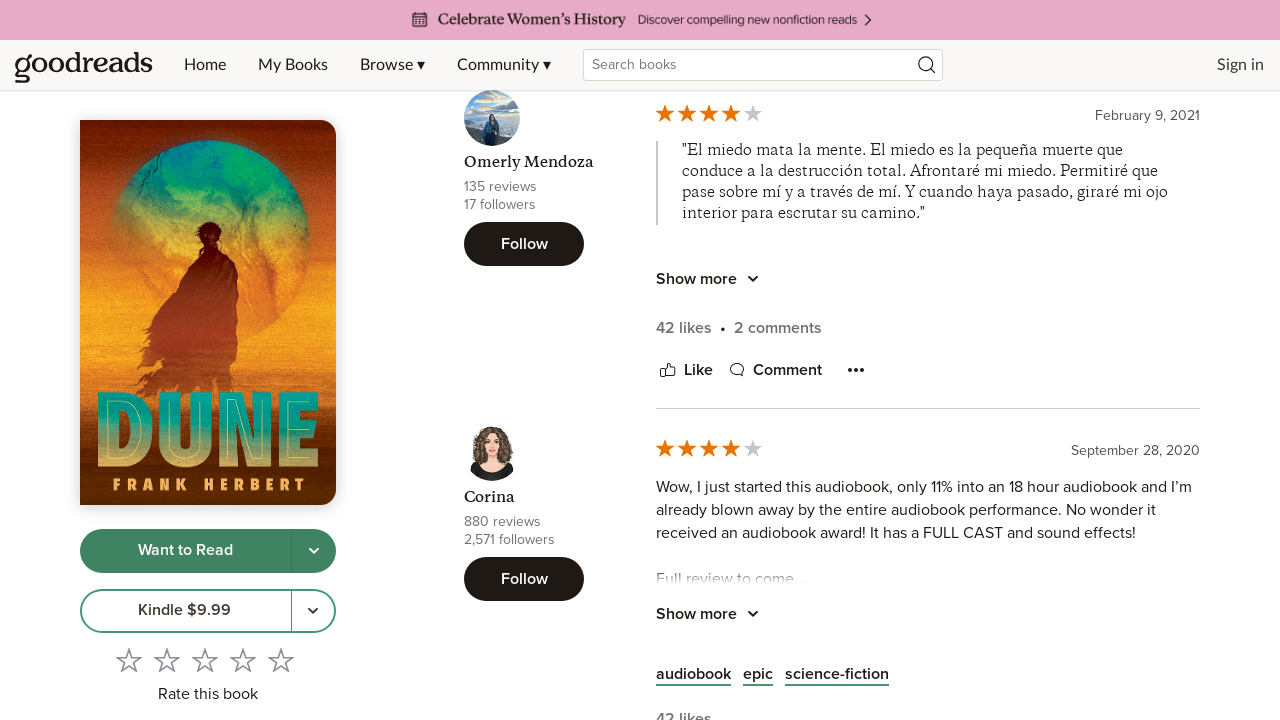

Clicked 'Show more reviews' button (iteration 6) at (832, 417) on xpath=//*[contains(text(), 'Show more reviews')]/ancestor::button
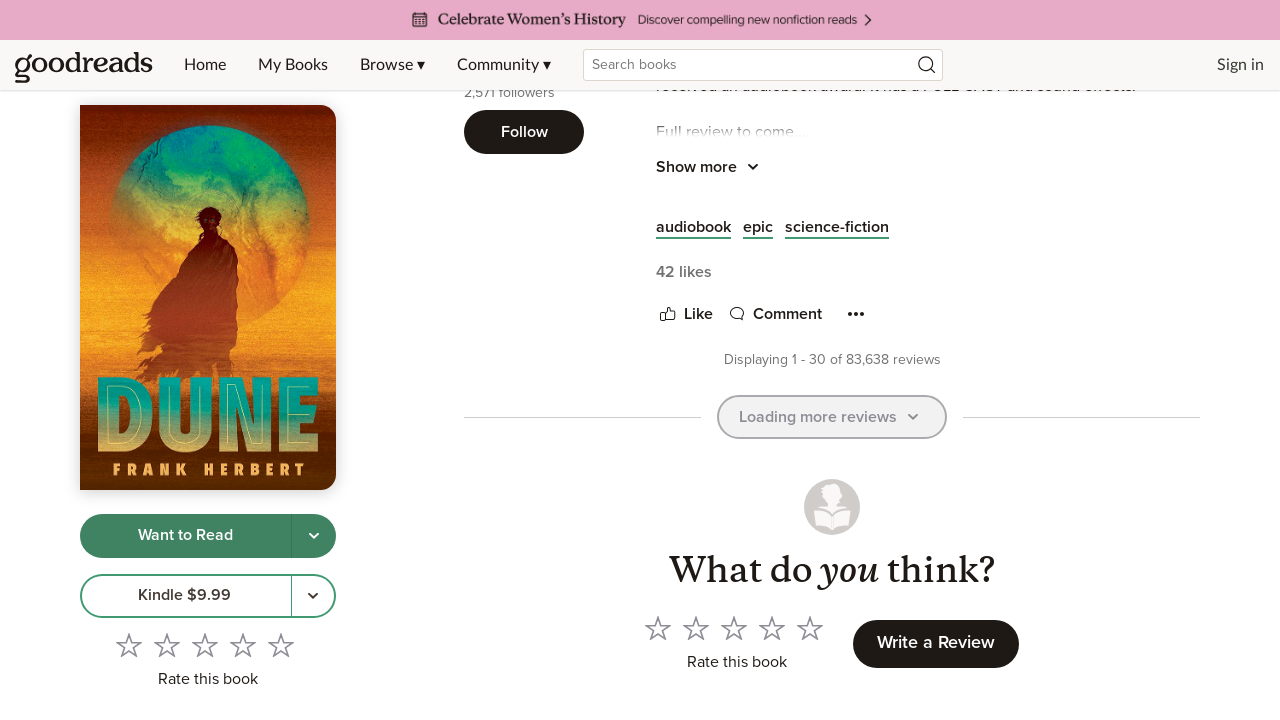

Waited for 'Show more reviews' button to be available (iteration 7)
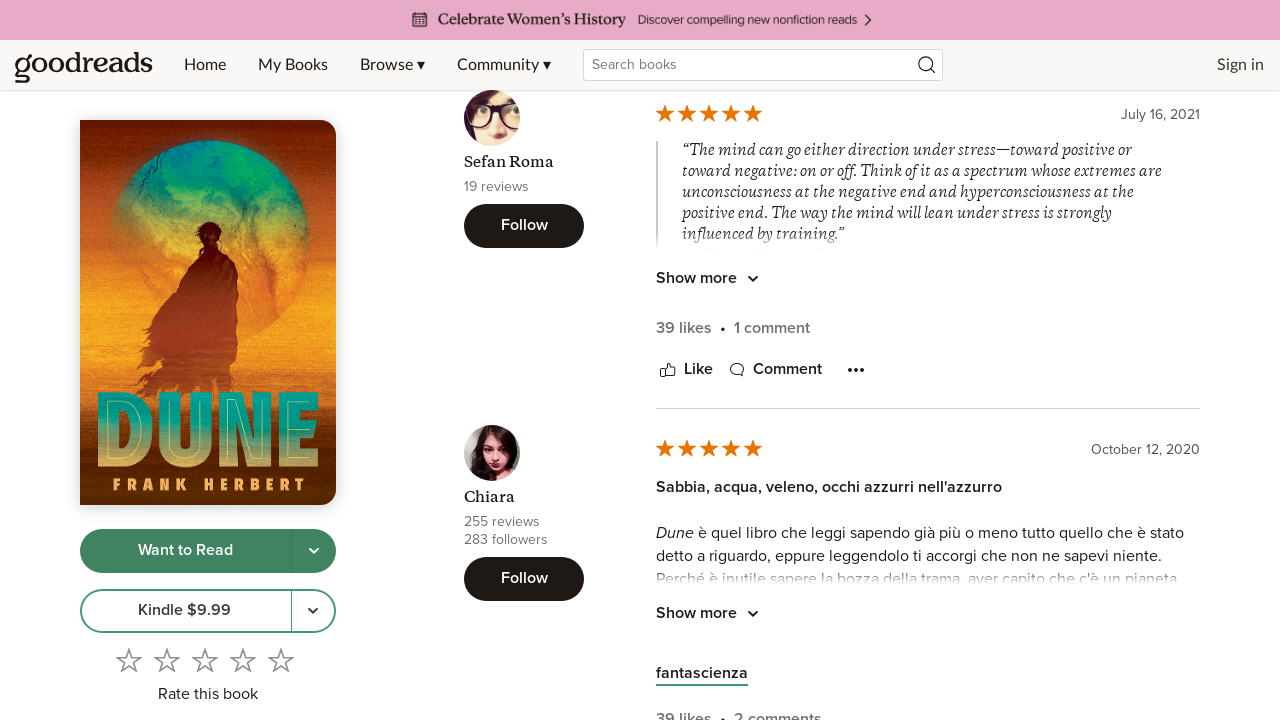

Waited 1000ms for content to stabilize (iteration 7)
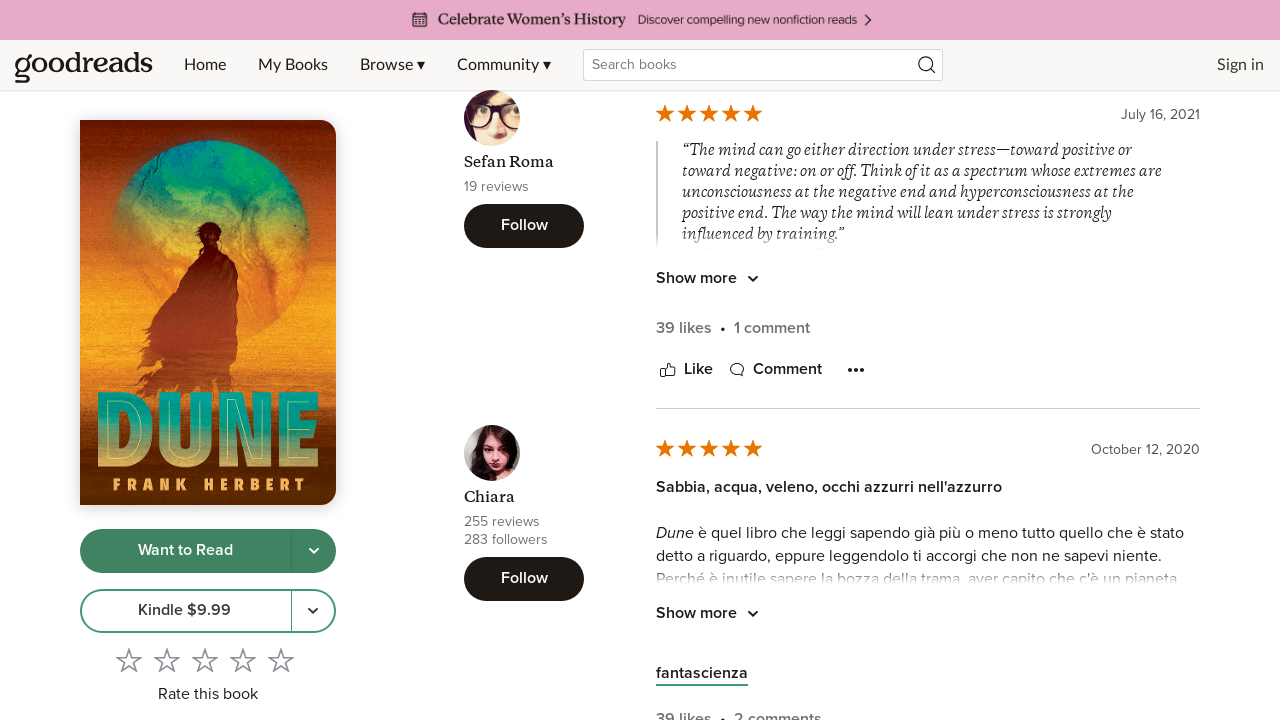

Clicked 'Show more reviews' button (iteration 7) at (832, 418) on xpath=//*[contains(text(), 'Show more reviews')]/ancestor::button
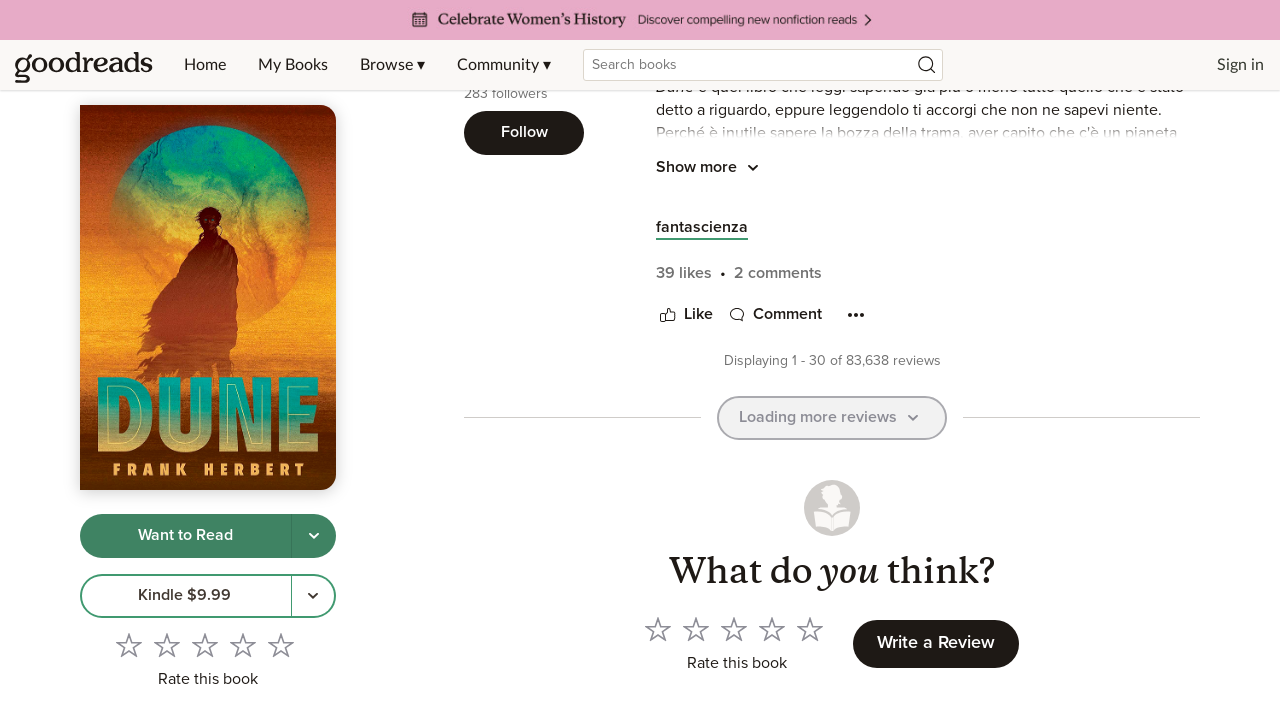

Waited for 'Show more reviews' button to be available (iteration 8)
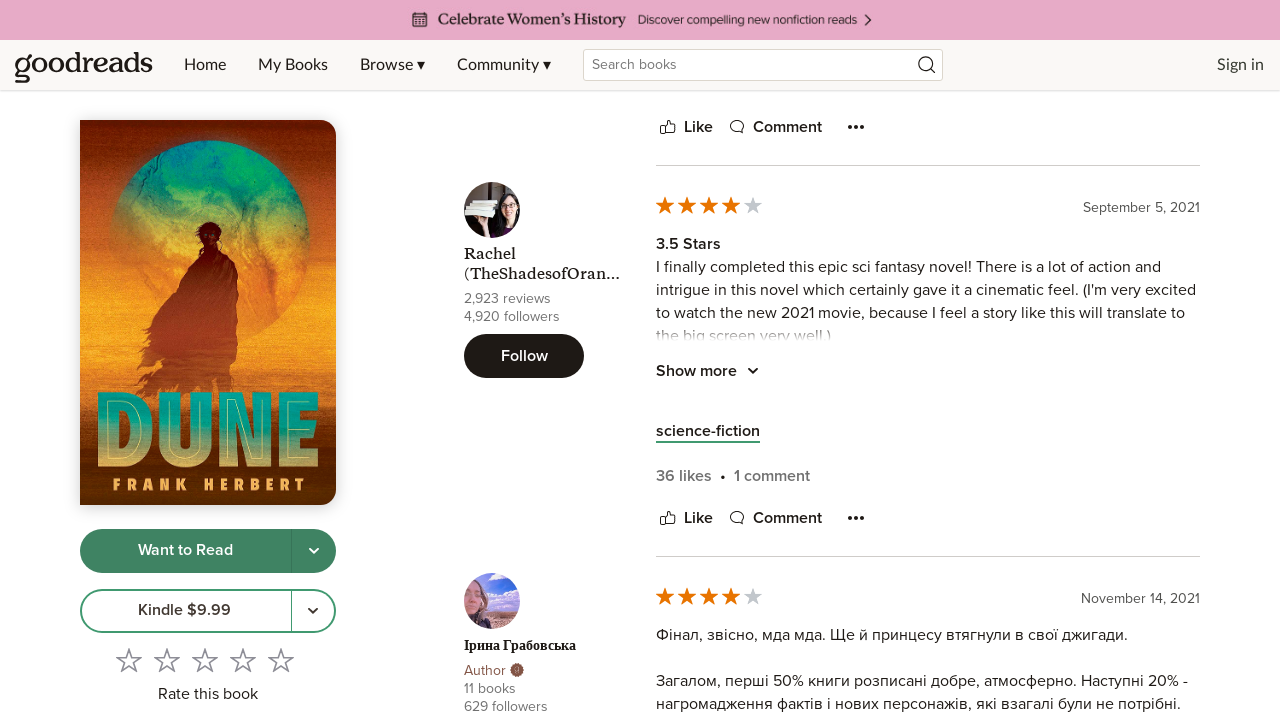

Waited 1000ms for content to stabilize (iteration 8)
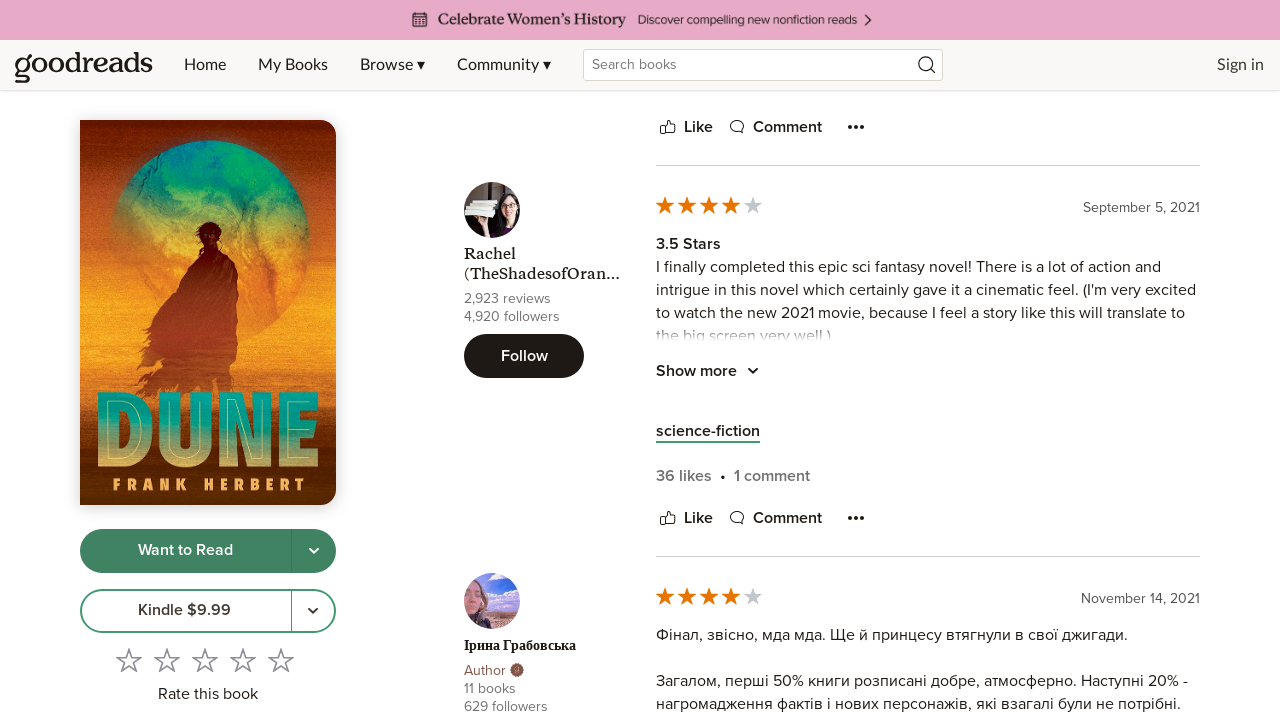

Clicked 'Show more reviews' button (iteration 8) at (832, 417) on xpath=//*[contains(text(), 'Show more reviews')]/ancestor::button
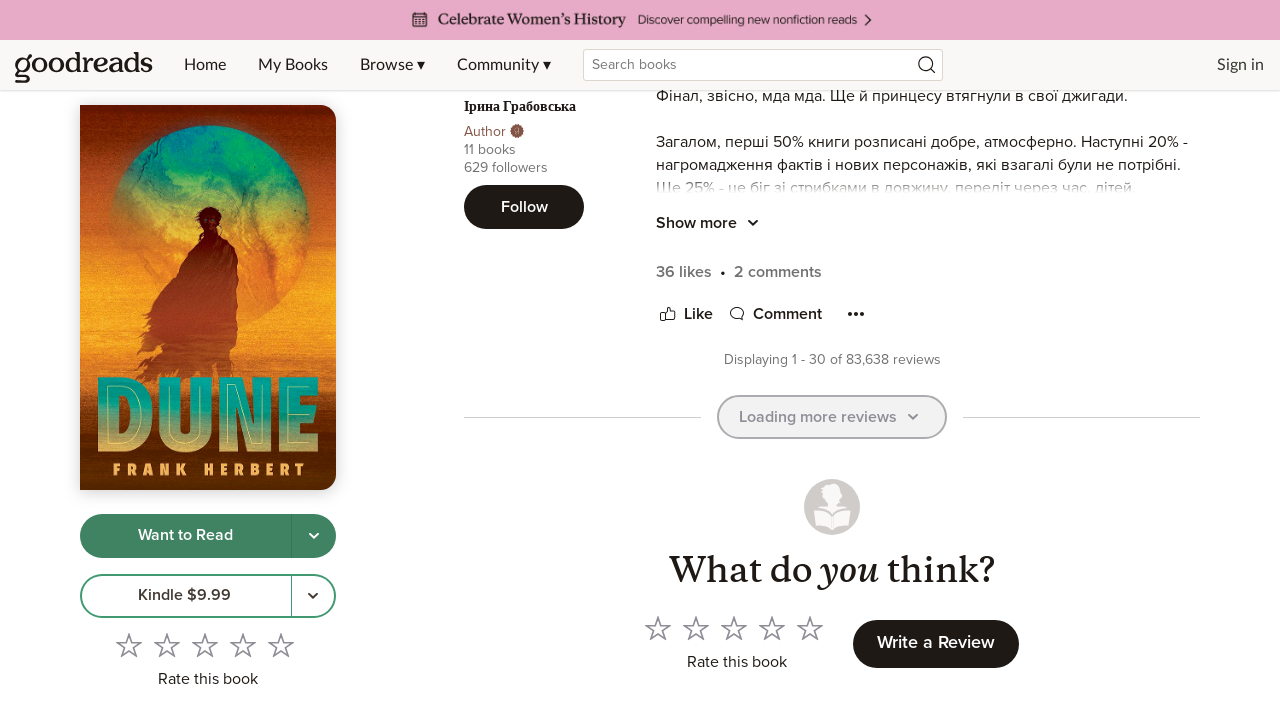

Waited for final reviews to load (Formatted selector)
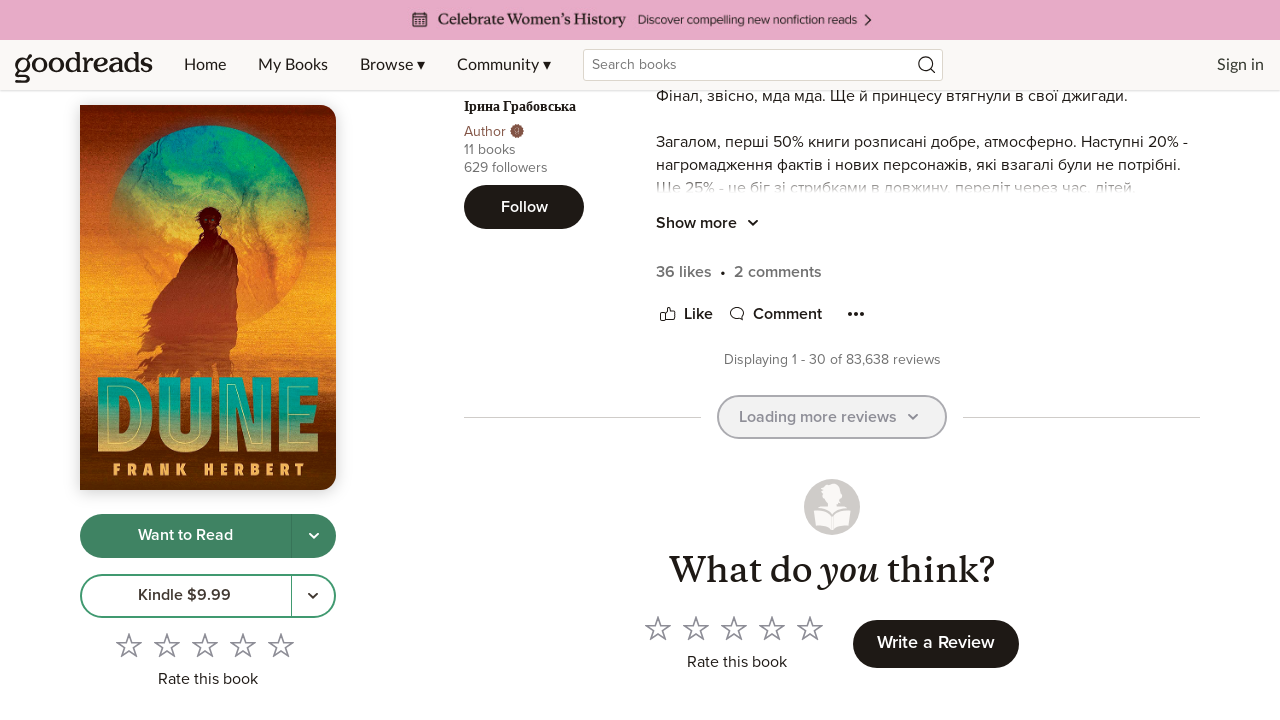

Waited for rating stars to load (RatingStars__small selector)
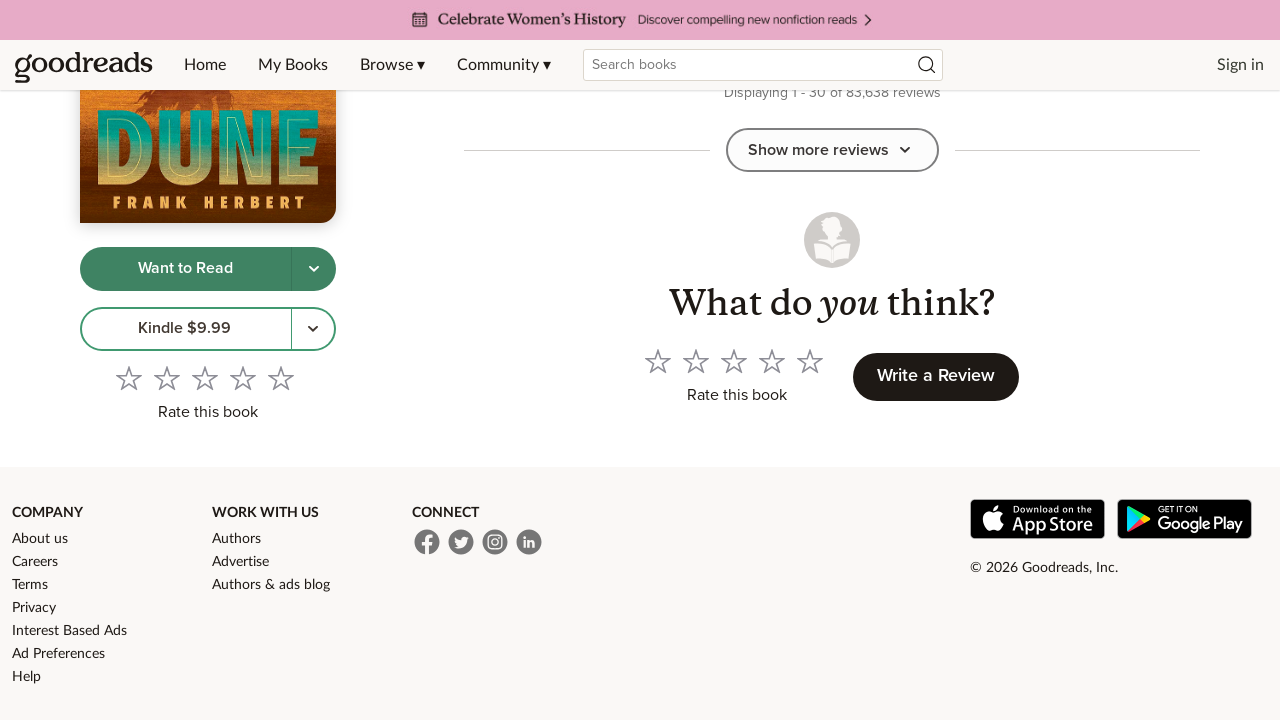

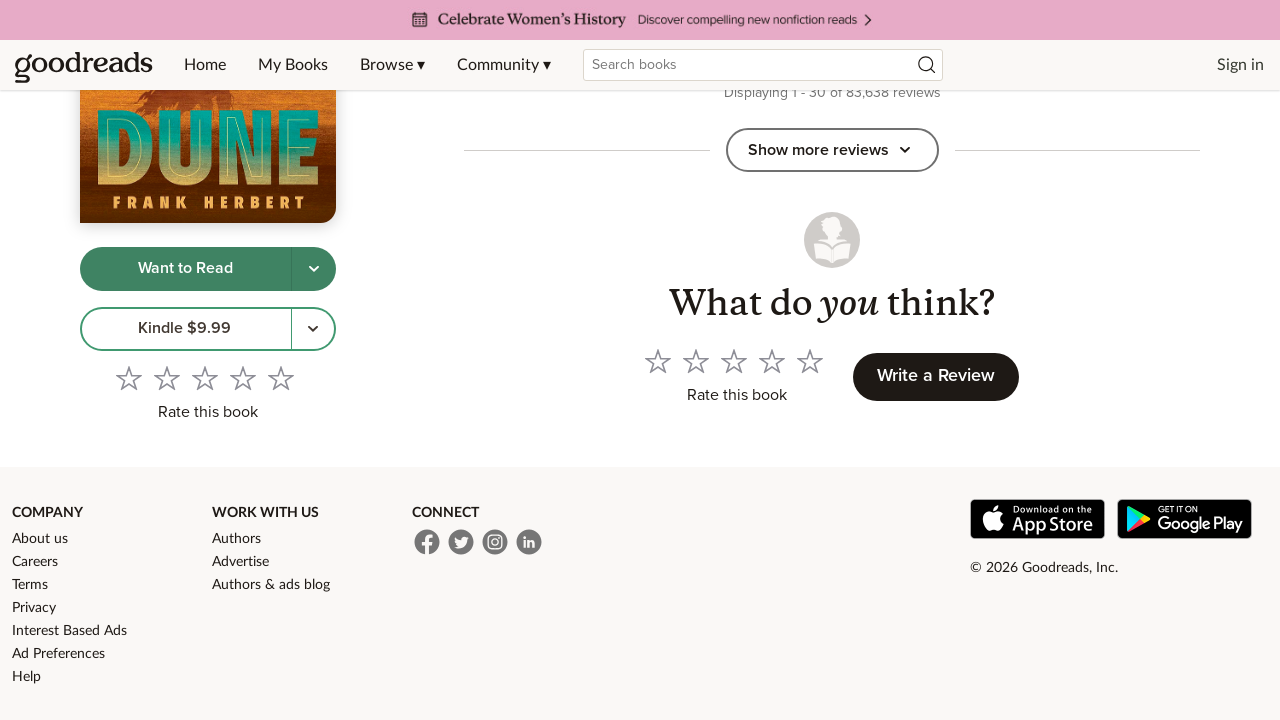